Tests dropdown selection functionality on a signup page by selecting values using label, value, and index options, then verifies the dropdown contains expected options and selects multiple hobbies.

Starting URL: https://freelance-learn-automation.vercel.app/signup

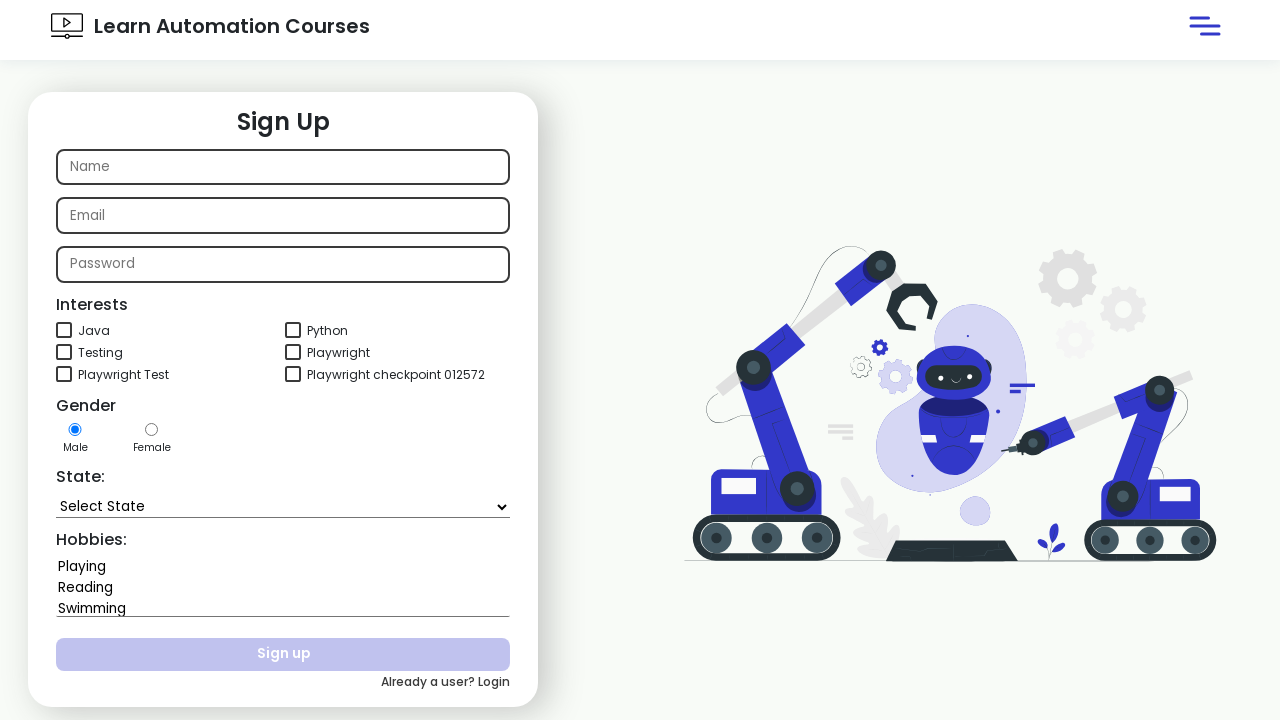

Selected 'Goa' from state dropdown by label on #state
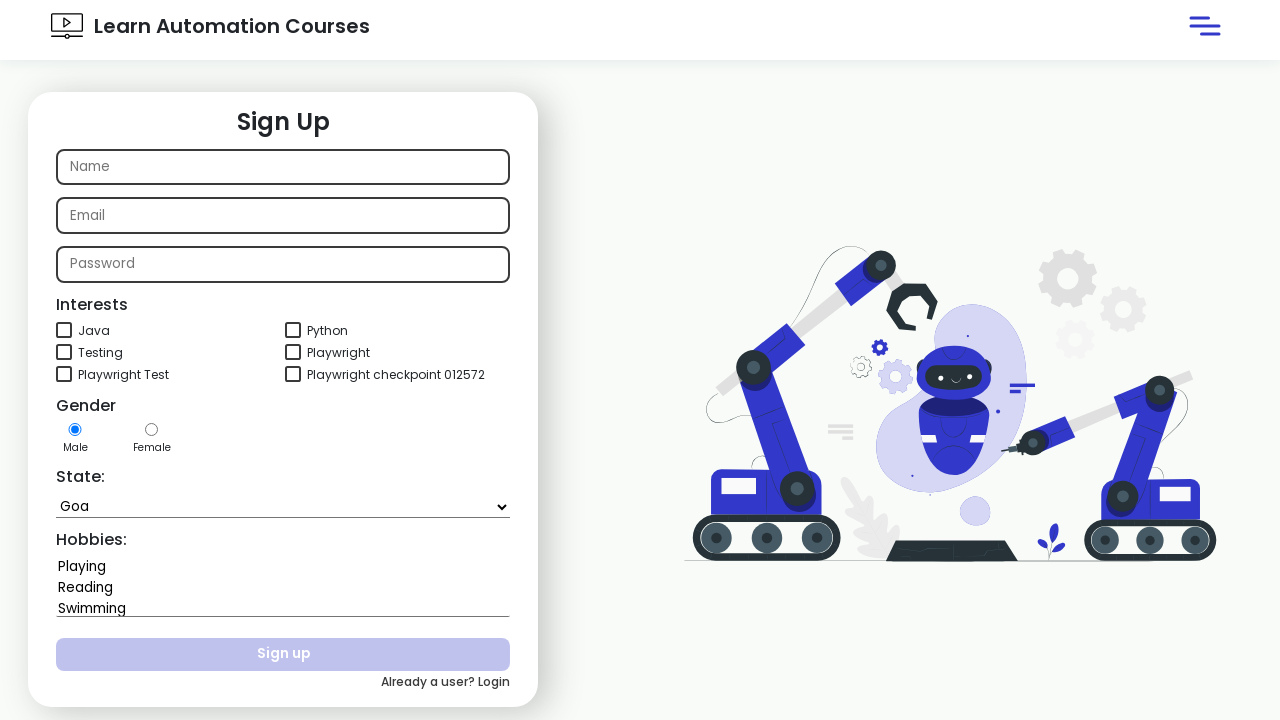

Selected 'Nagaland' from state dropdown by value on #state
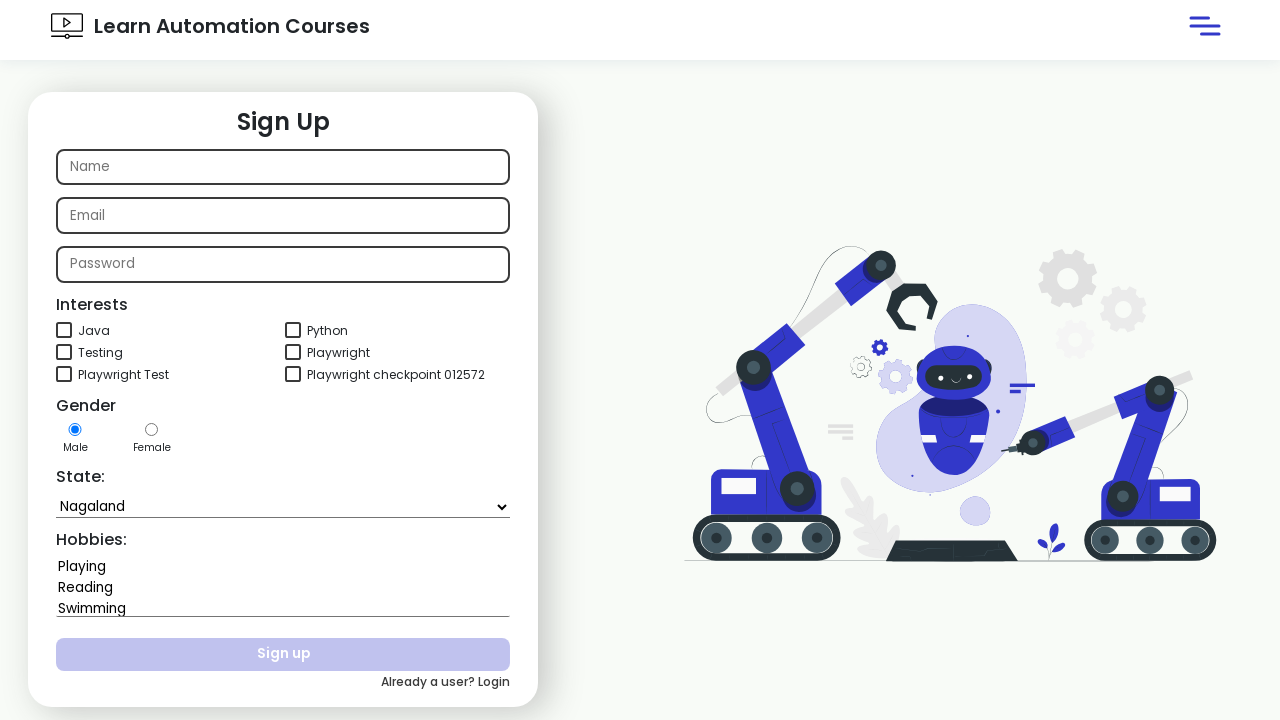

Selected state dropdown option at index 4 on #state
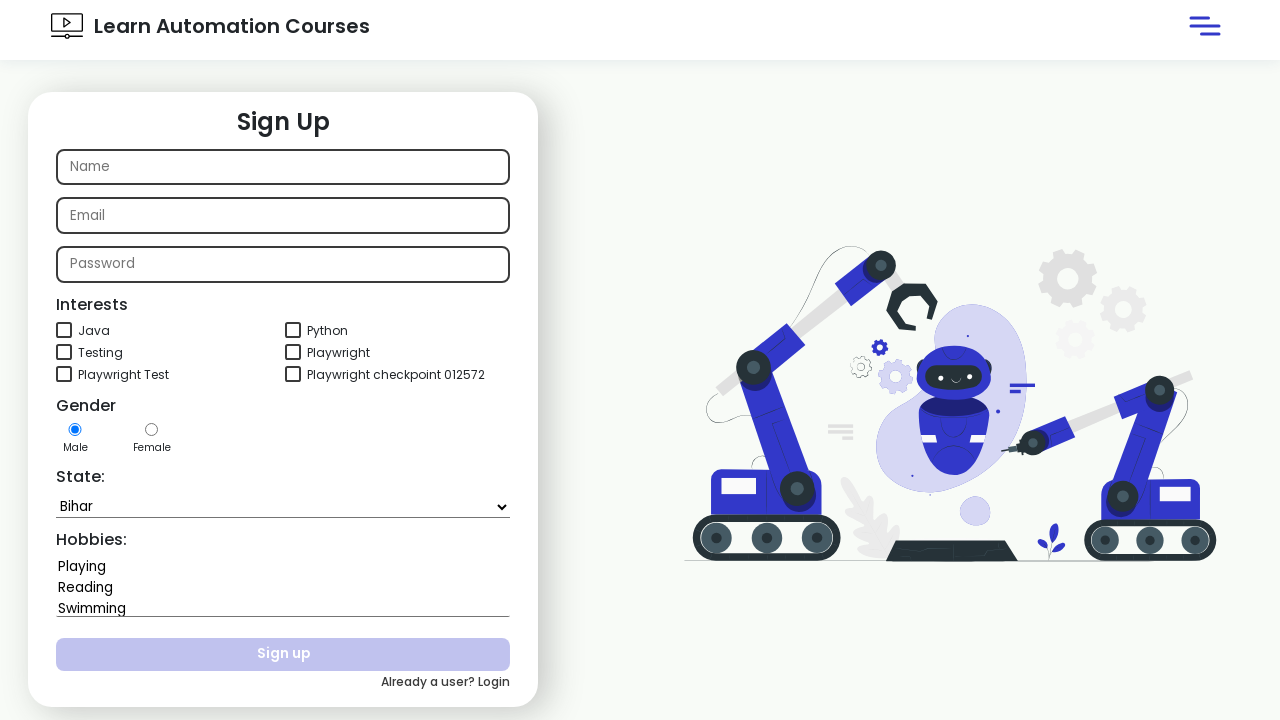

Retrieved state dropdown text content
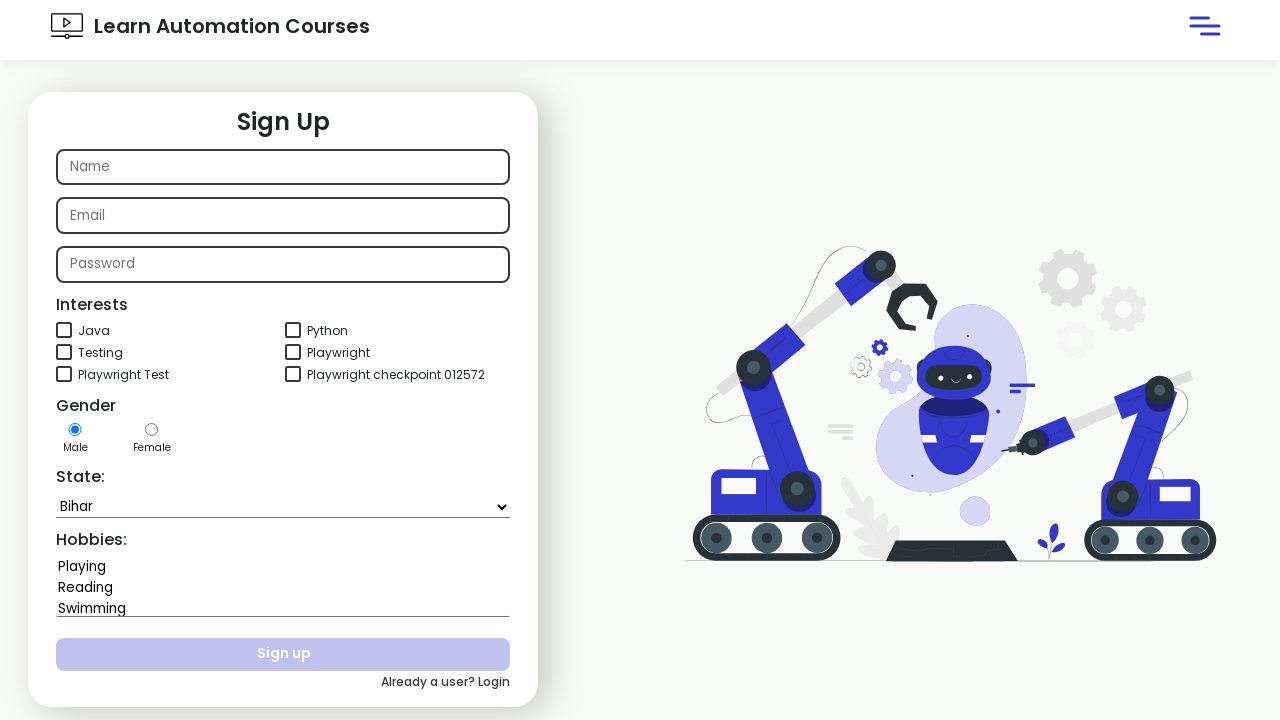

Verified 'Goa' is present in dropdown text content
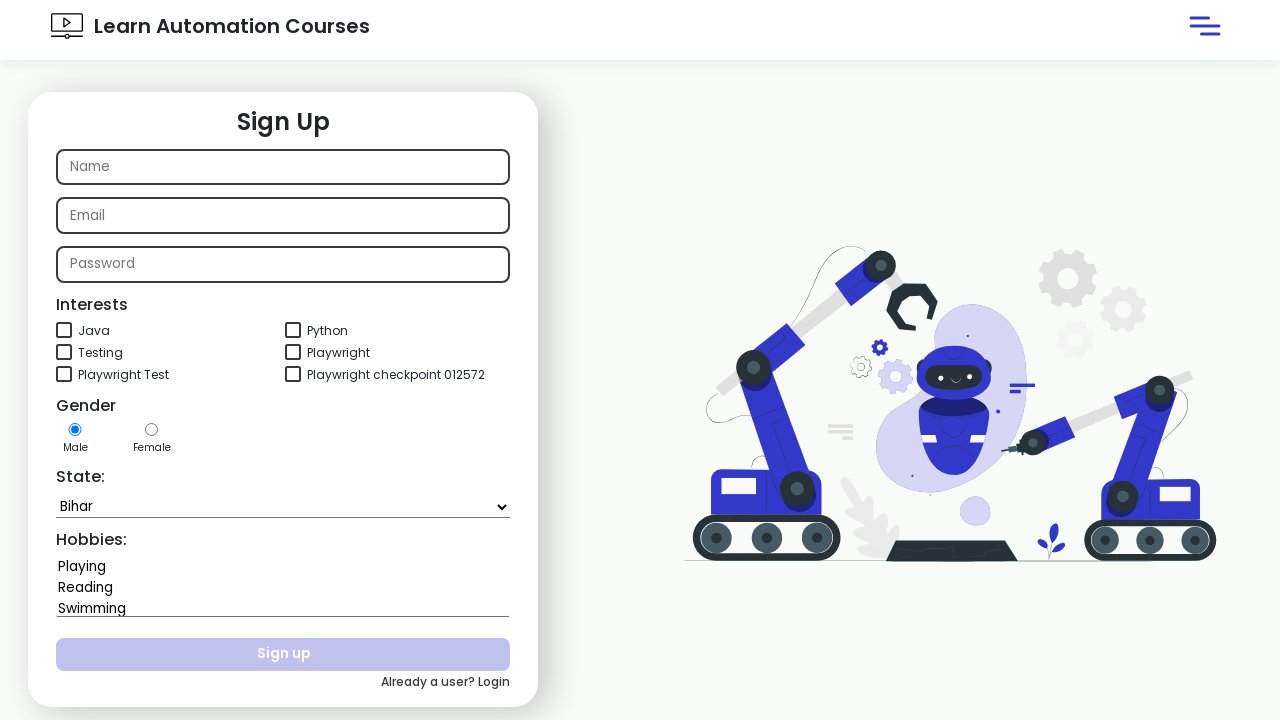

Retrieved state dropdown element
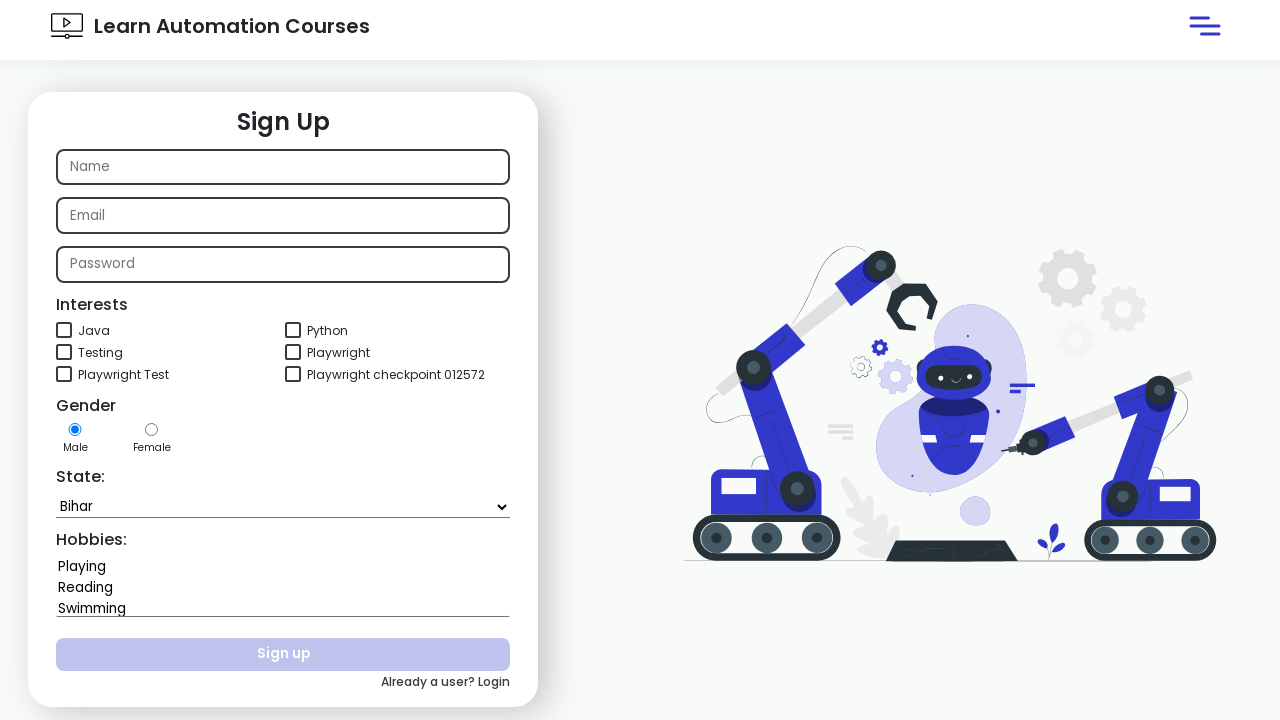

Retrieved all option elements from state dropdown
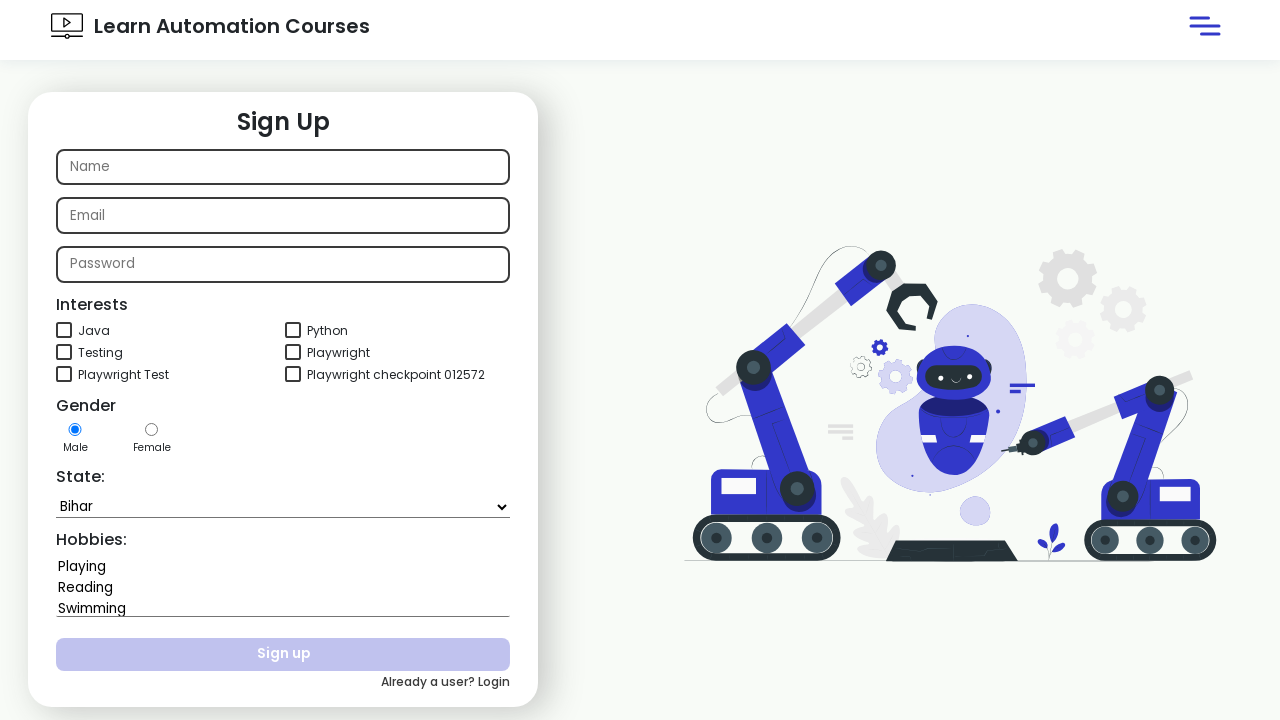

Found 'Goa' in dropdown options
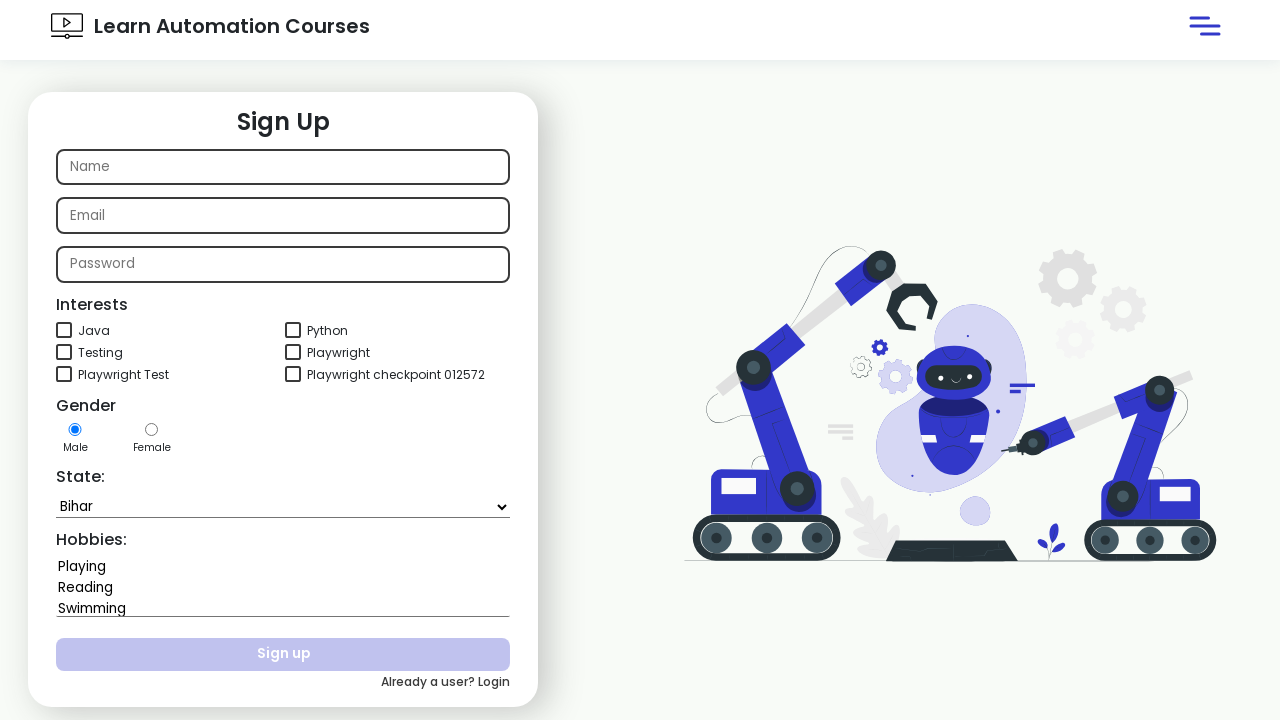

Verified 'Goa' exists in state dropdown options
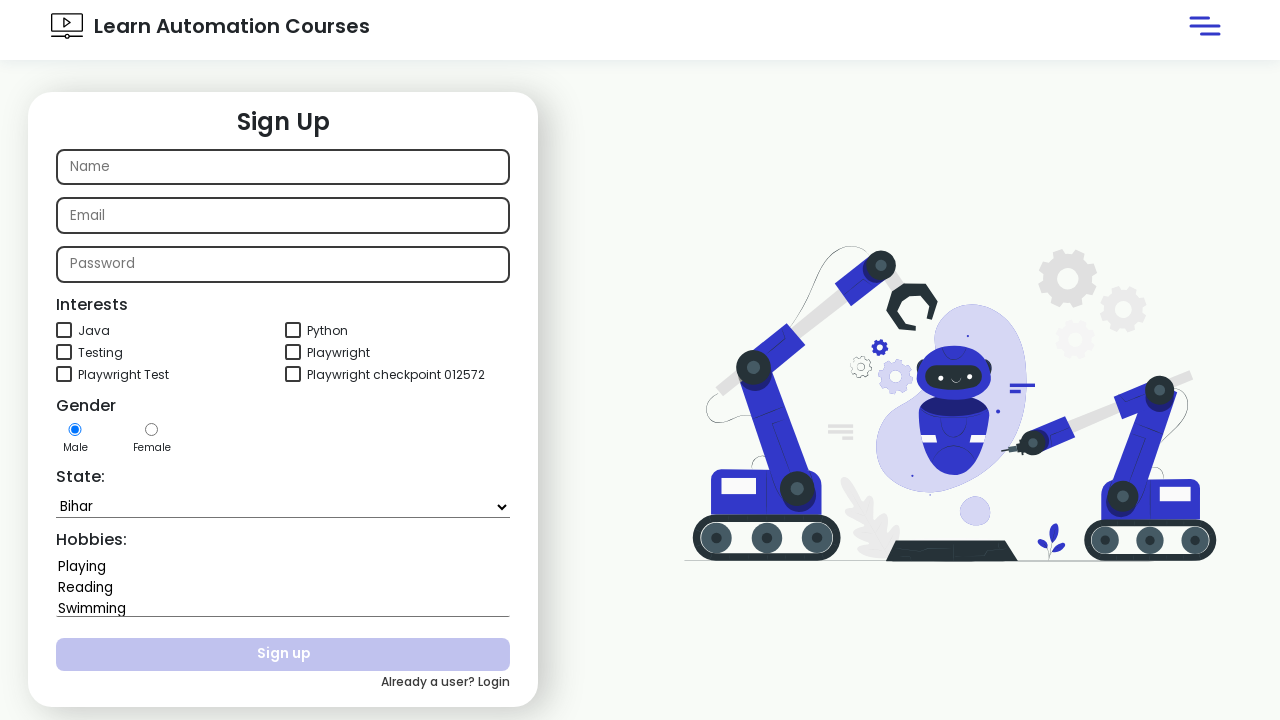

Selected multiple hobbies: 'Playing' and 'Swimming' on #hobbies
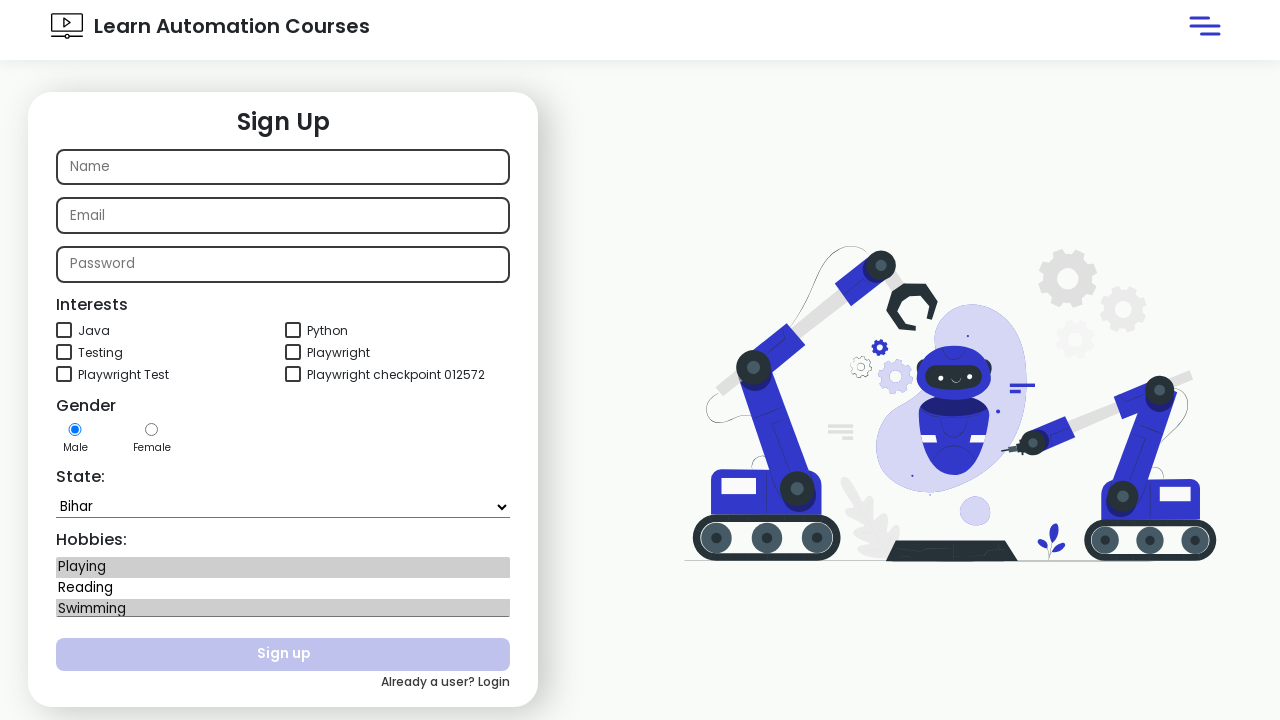

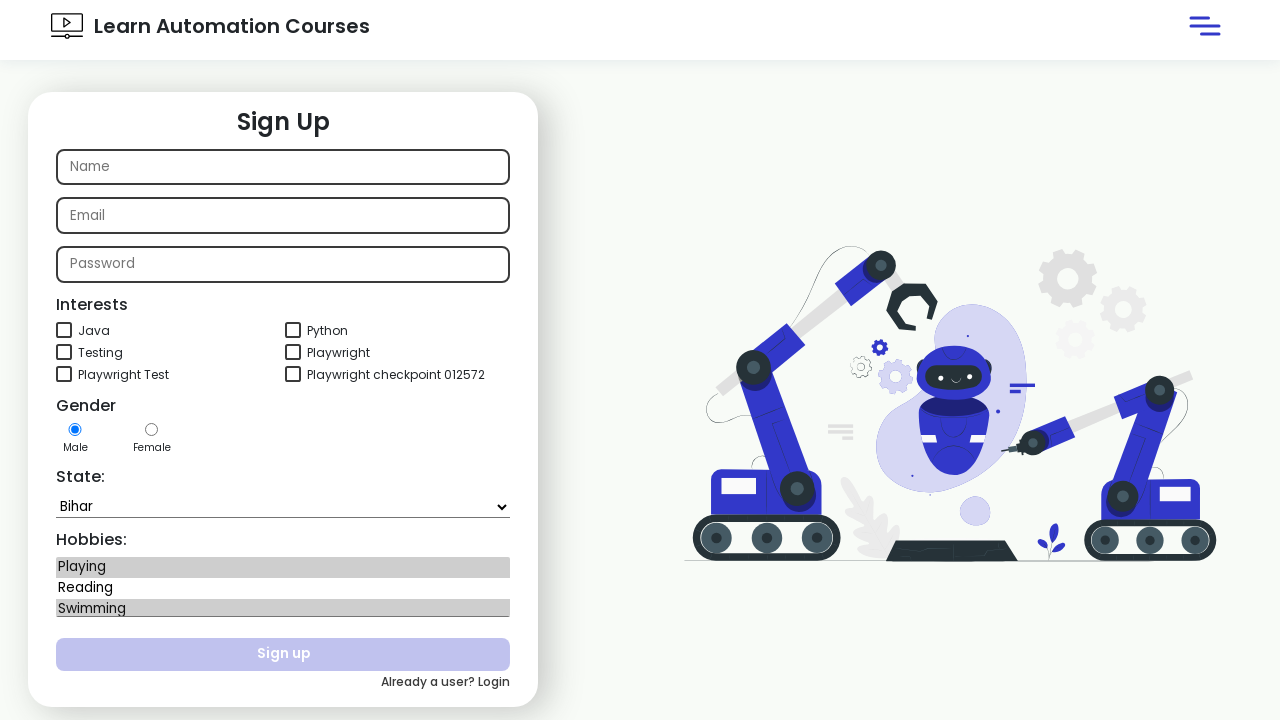